Tests a registration form by filling in name, surname, and email fields, then submitting the form

Starting URL: http://suninjuly.github.io/registration1.html

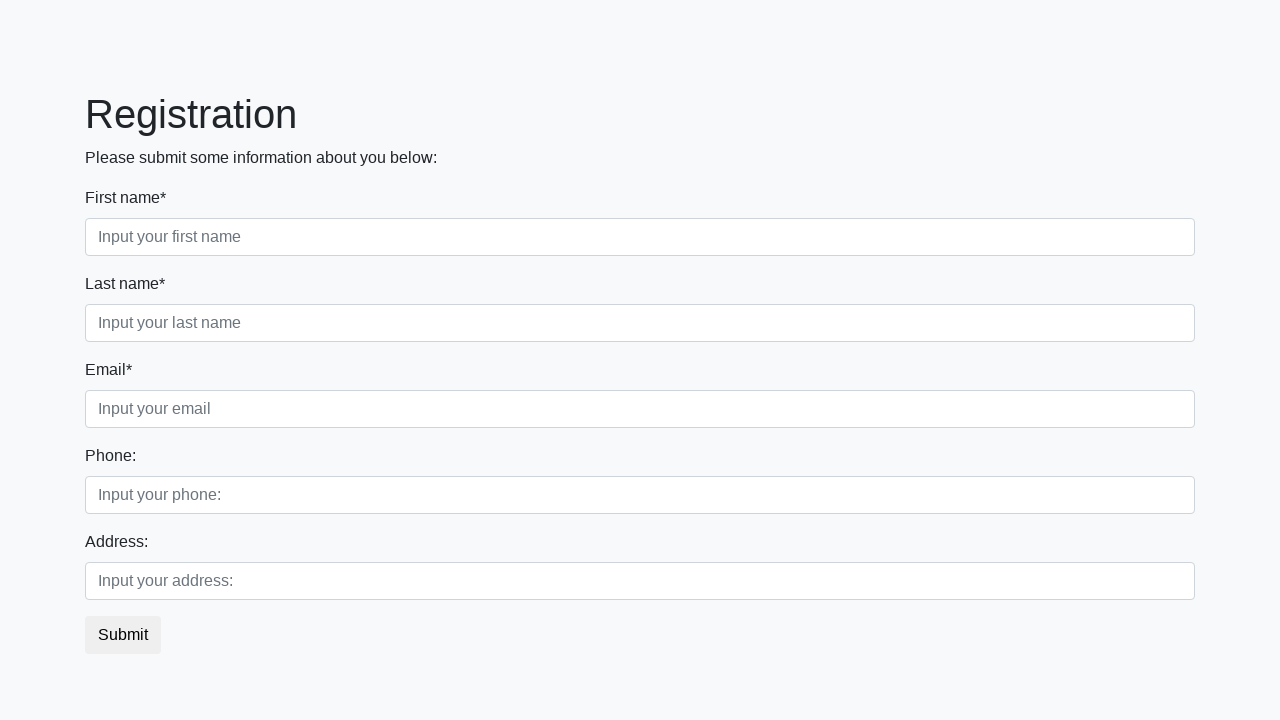

Filled in the first name field with 'Name' on .first_block .form-control.first
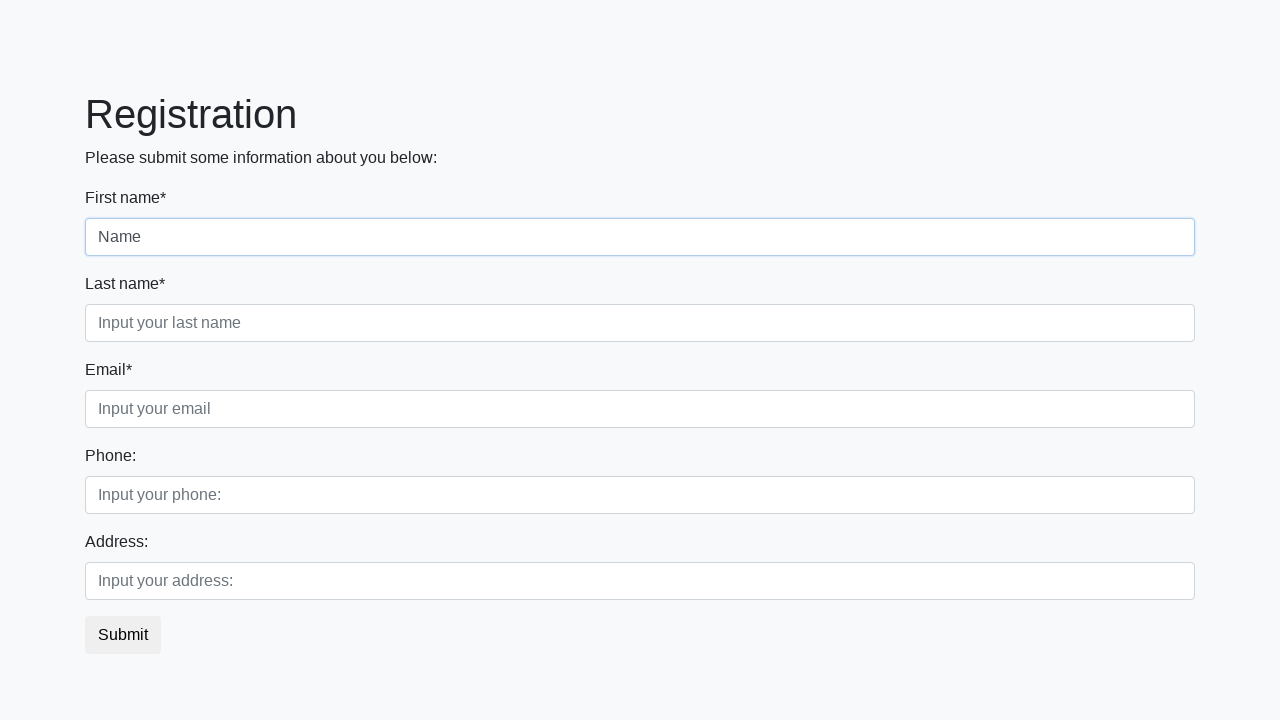

Filled in the surname field with 'Surname' on .first_block .form-control.second
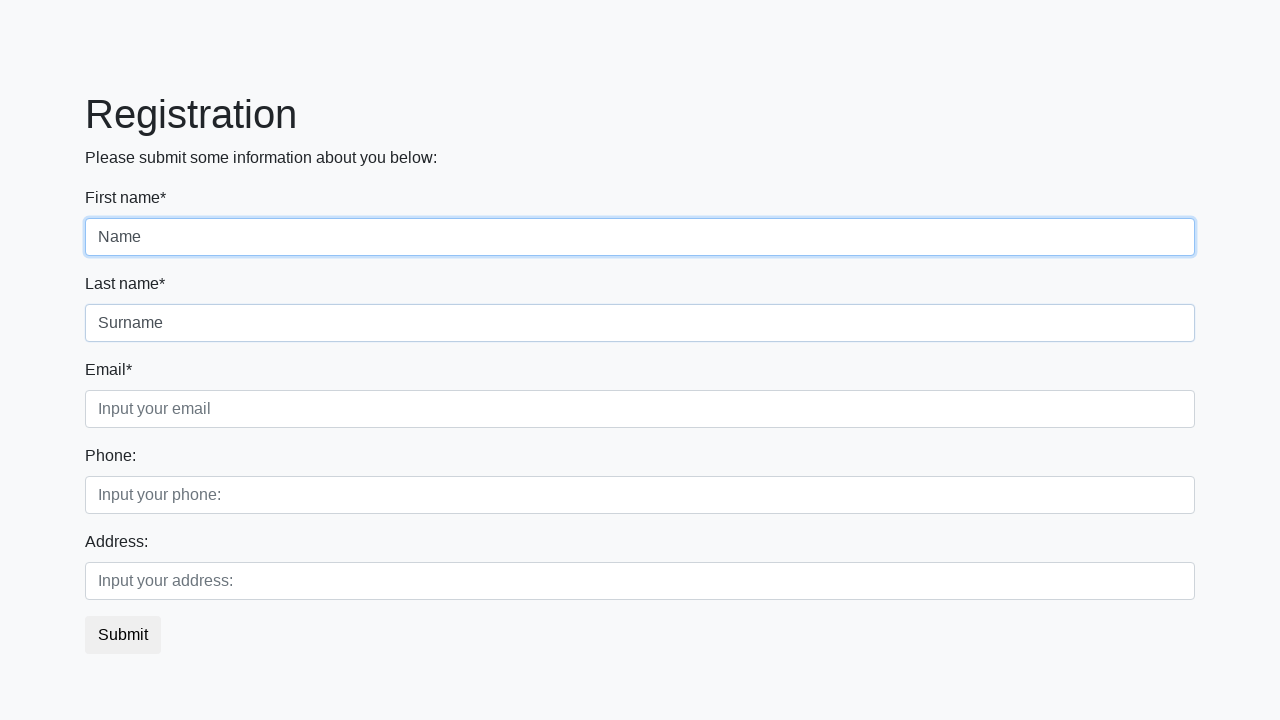

Filled in the email field with 'email@test.stepik' on .first_block .form-control.third
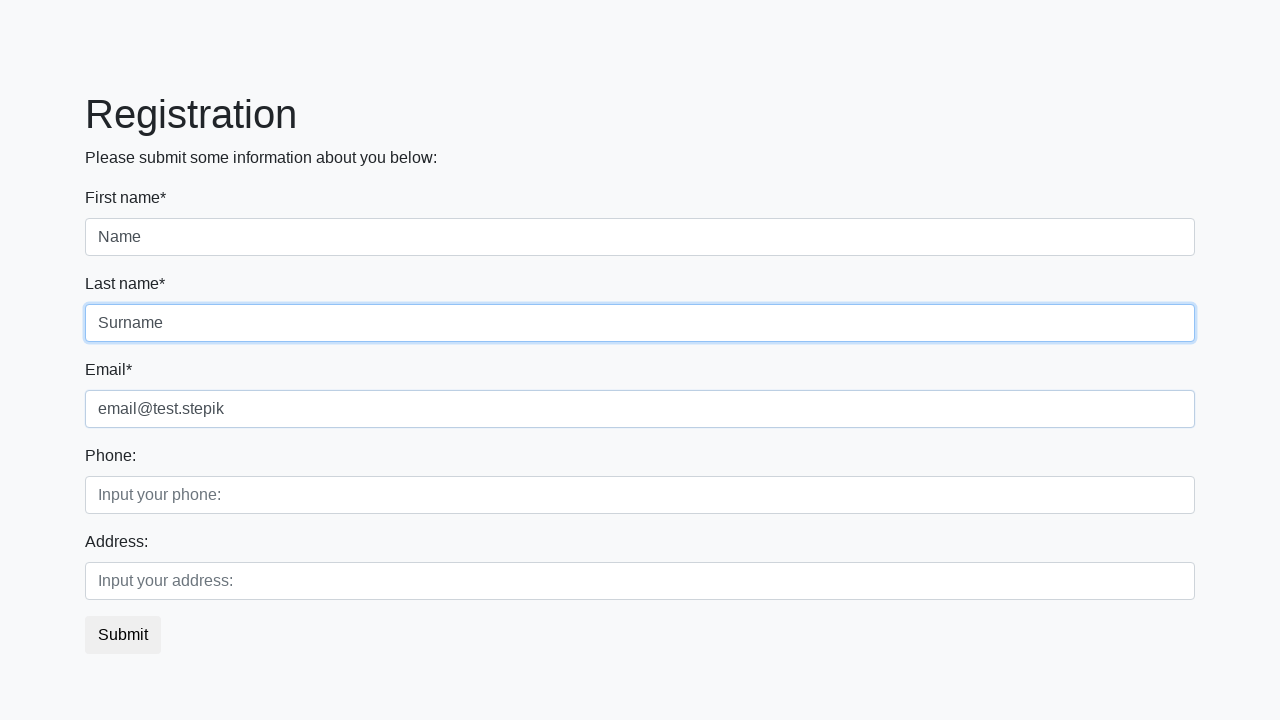

Clicked the submit button to submit the registration form at (123, 635) on button.btn
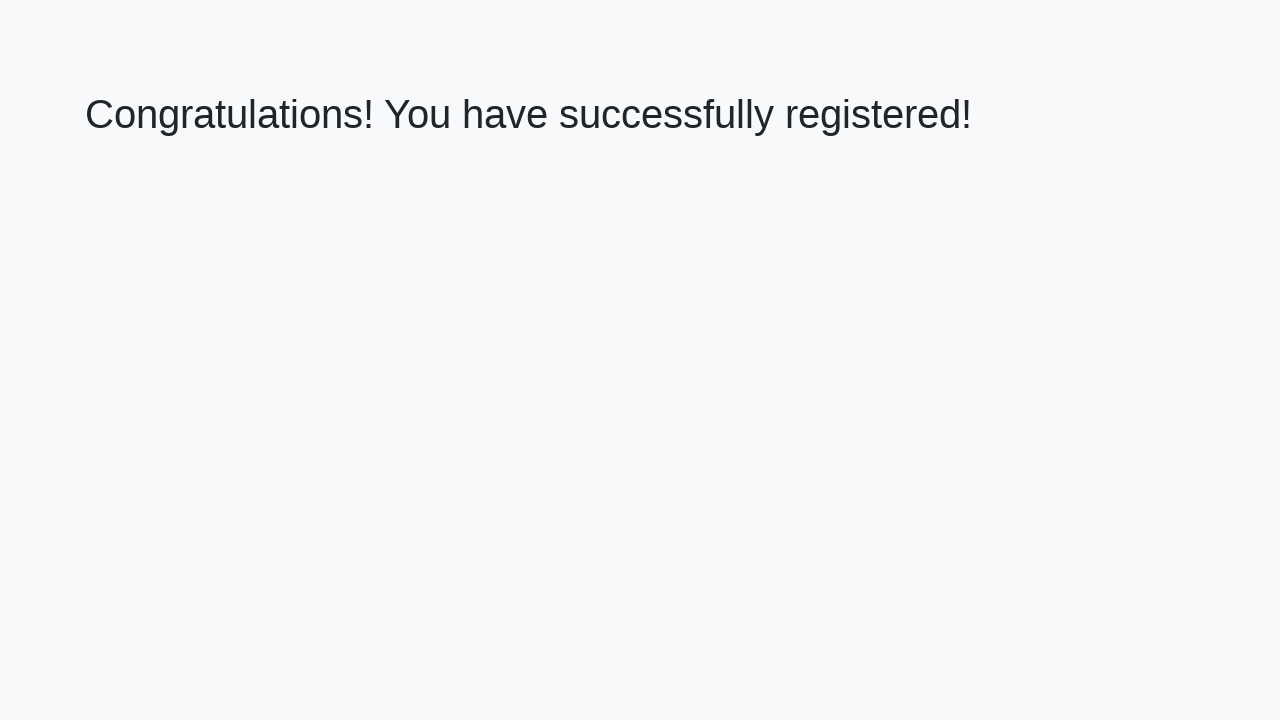

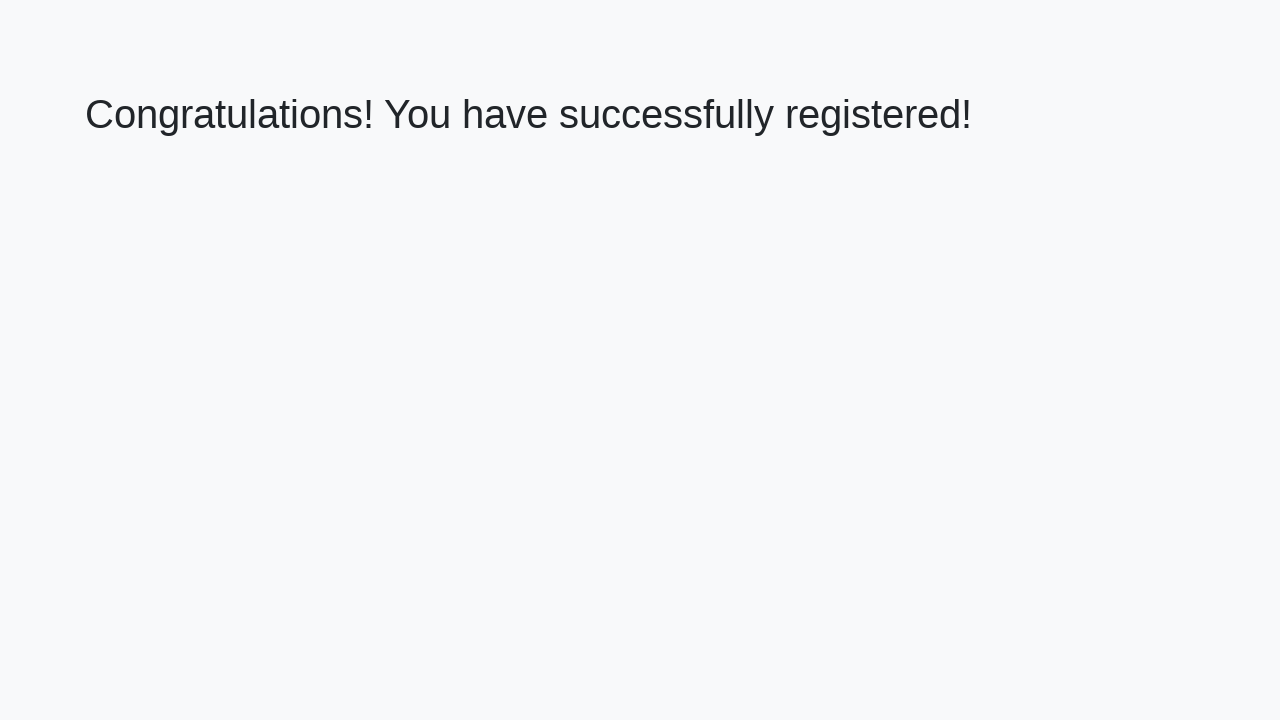